Tests a custom dropdown (non-select tag) by clicking to open it and selecting the "japan" option from the list

Starting URL: https://syntaxprojects.com/no-select-tag-dropdown-demo.php

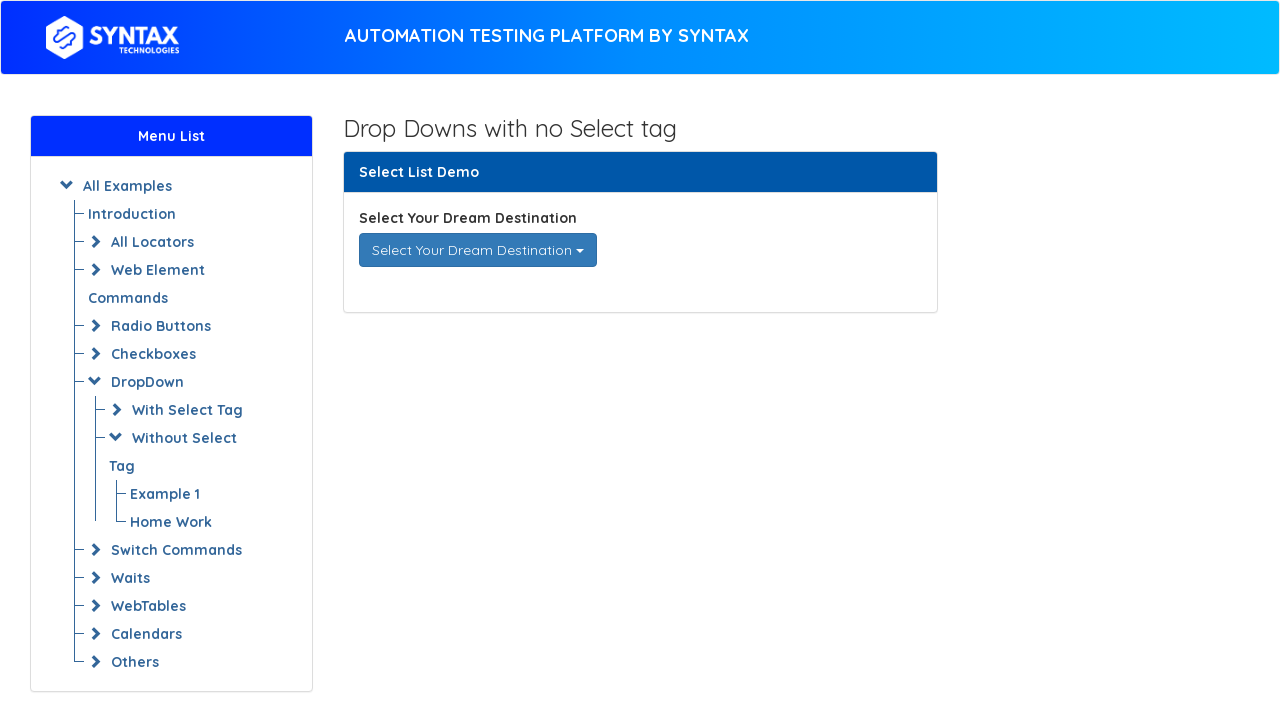

Navigated to the custom dropdown demo page
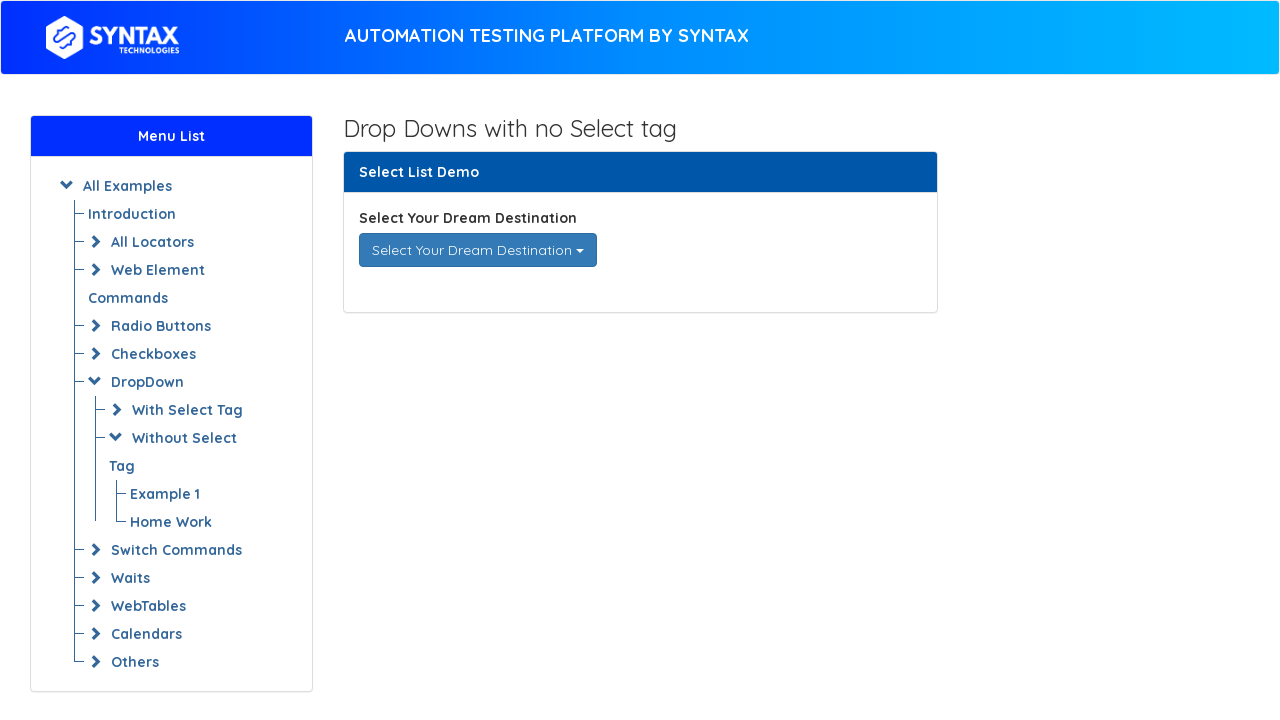

Clicked on the dropdown to open it at (478, 250) on div[data-toggle='dropdown']
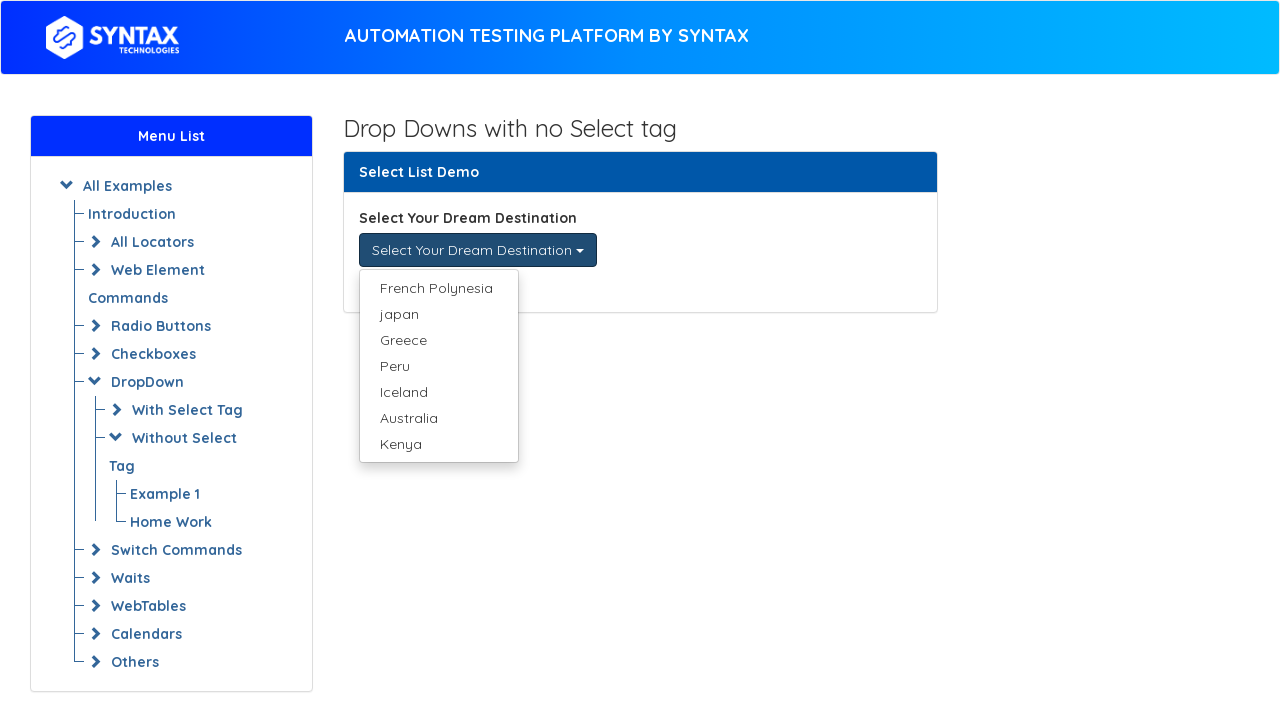

Selected 'japan' option from the dropdown menu at (438, 314) on ul.dropdown-menu li a:text('japan')
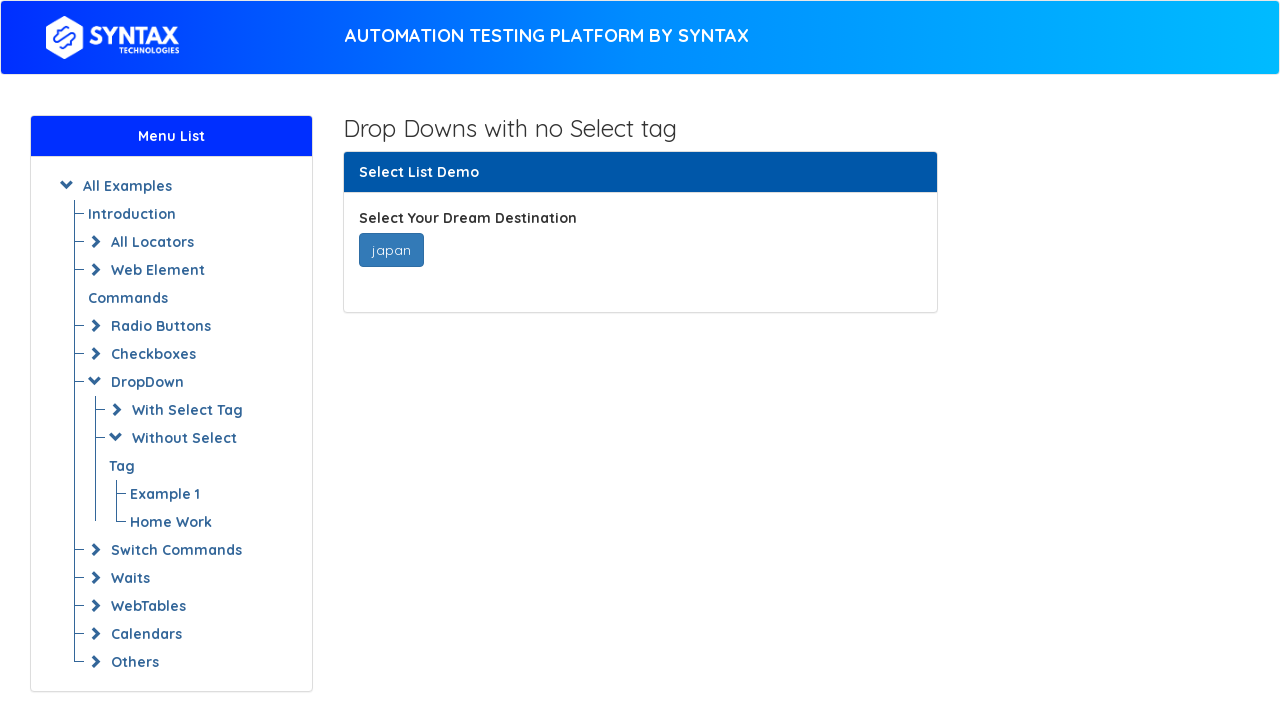

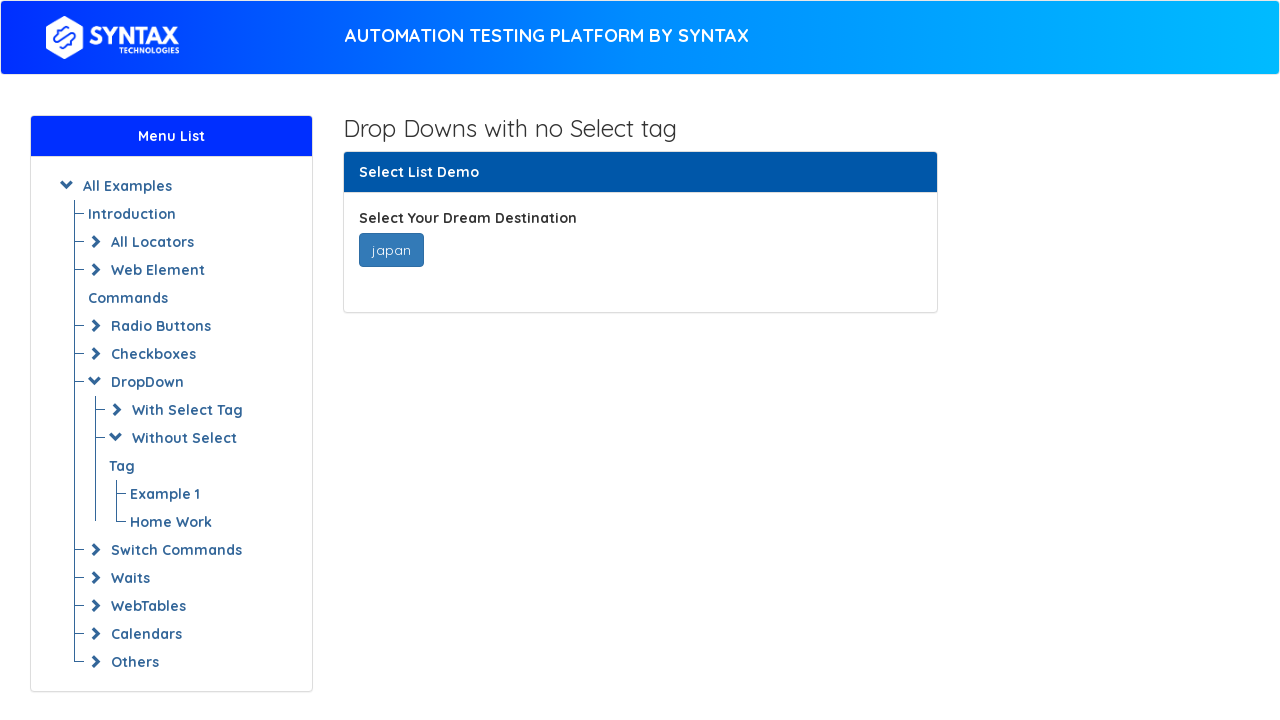